Tests the search functionality in a web table by entering a query and verifying that filtered results match the displayed results

Starting URL: https://rahulshettyacademy.com/seleniumPractise/#/offers

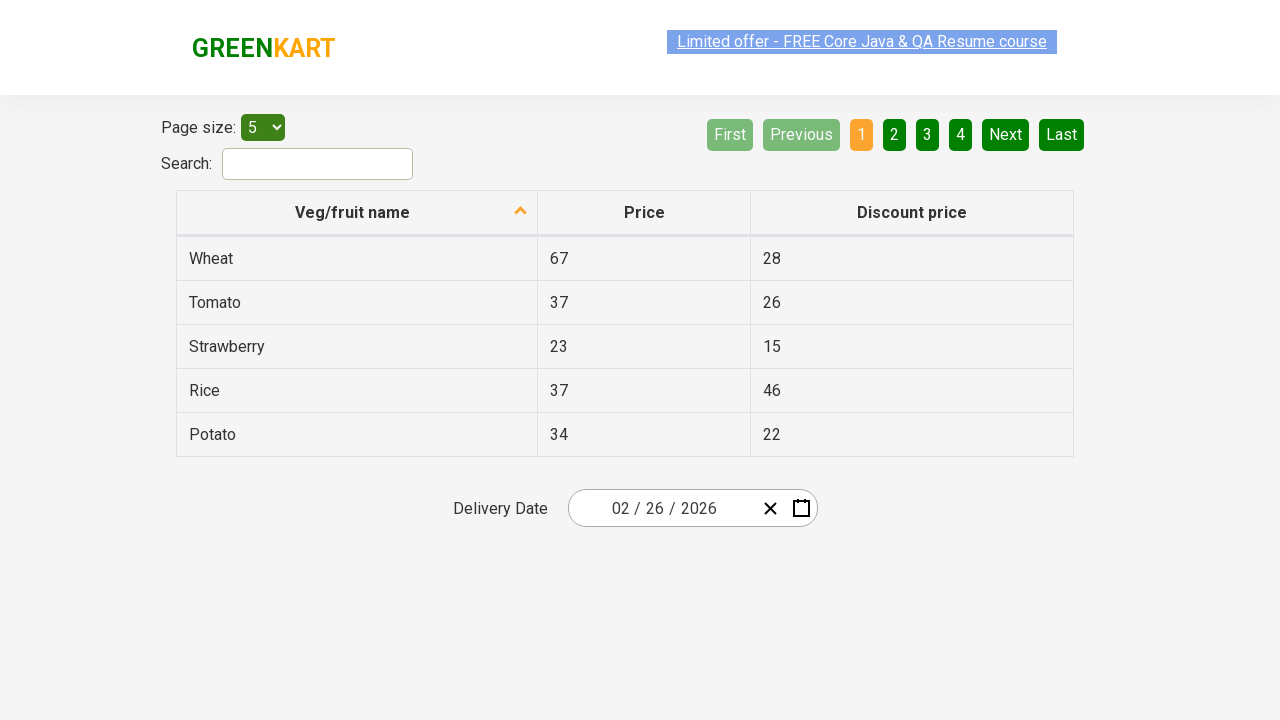

Entered 'Cheese' into search field on #search-field
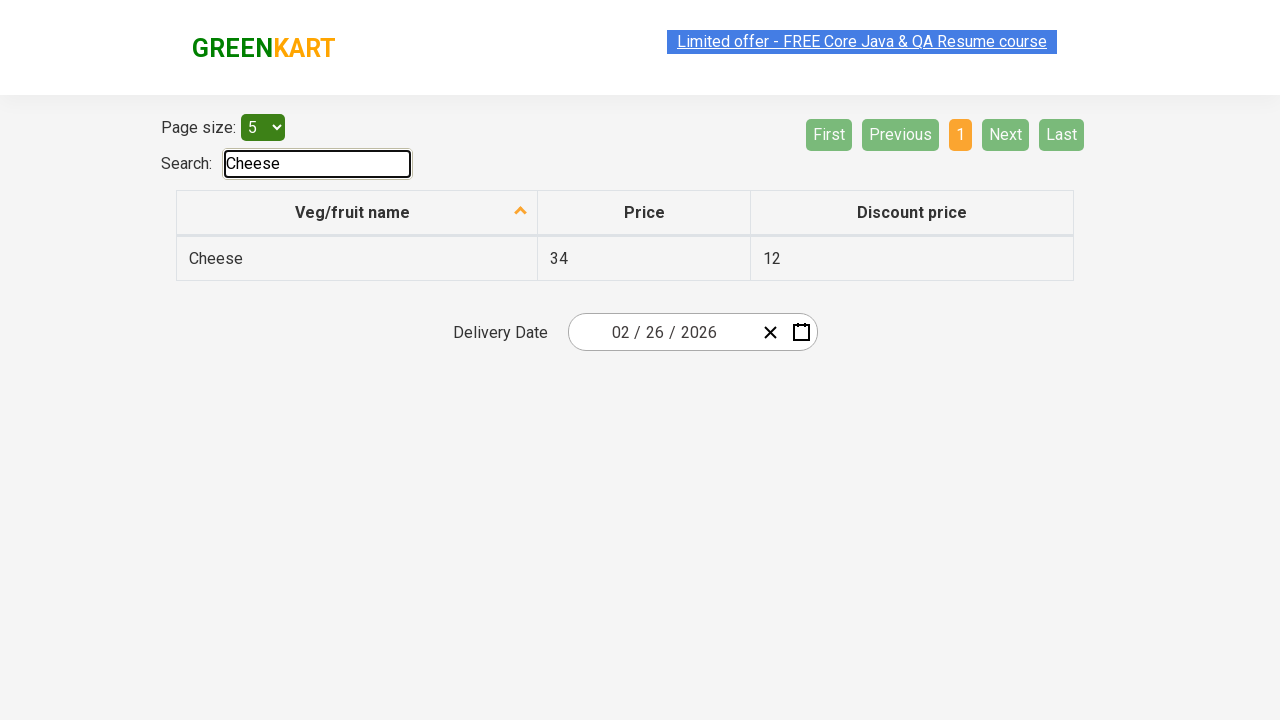

Waited 1000ms for filter to apply
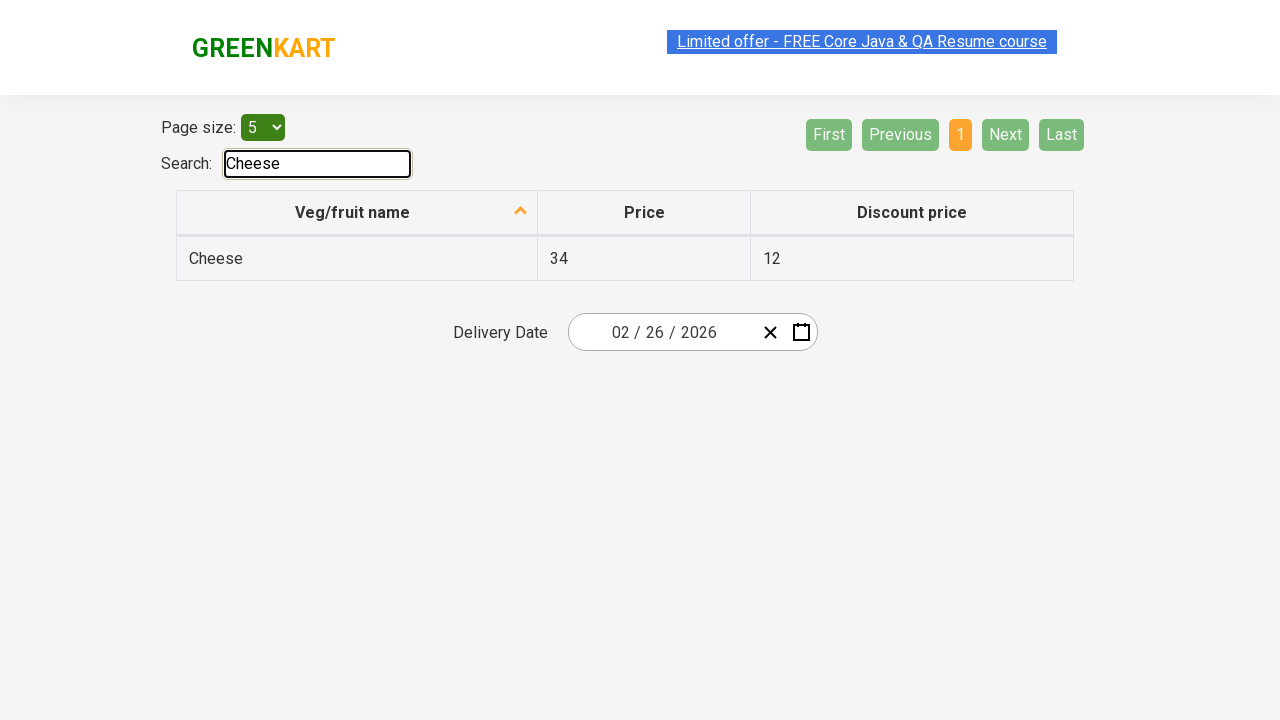

Verified filtered results are displayed in table
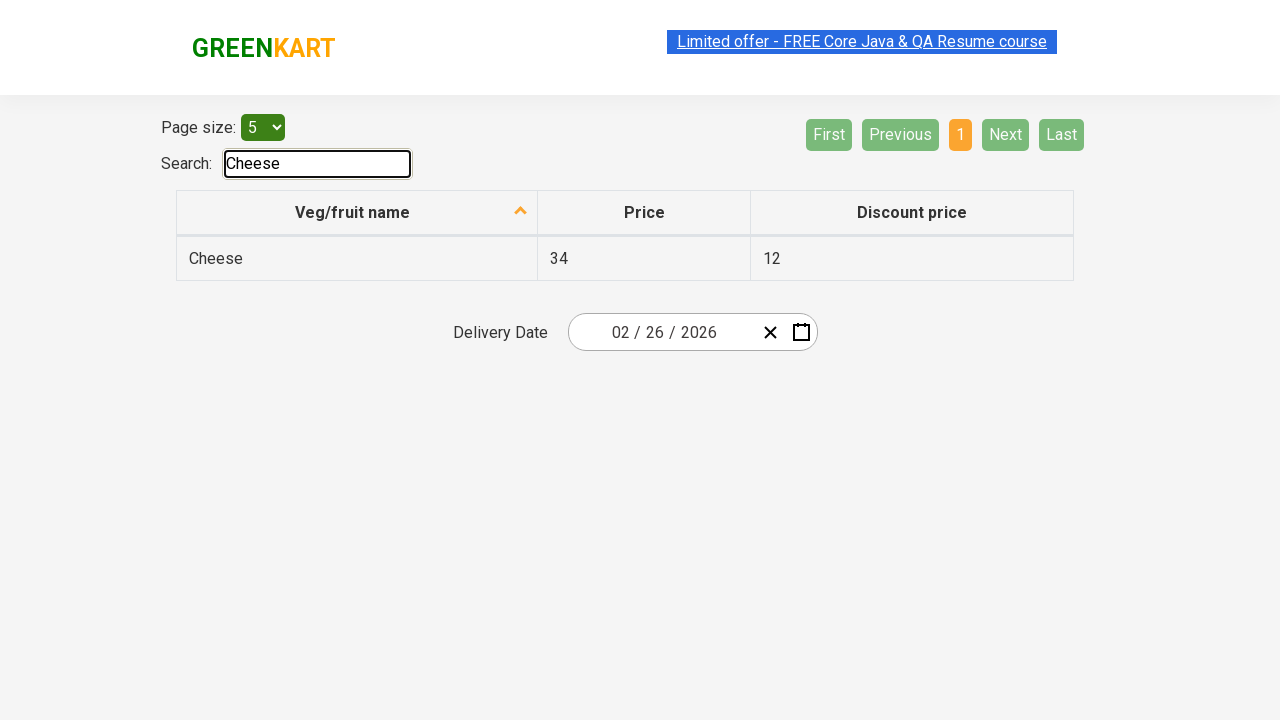

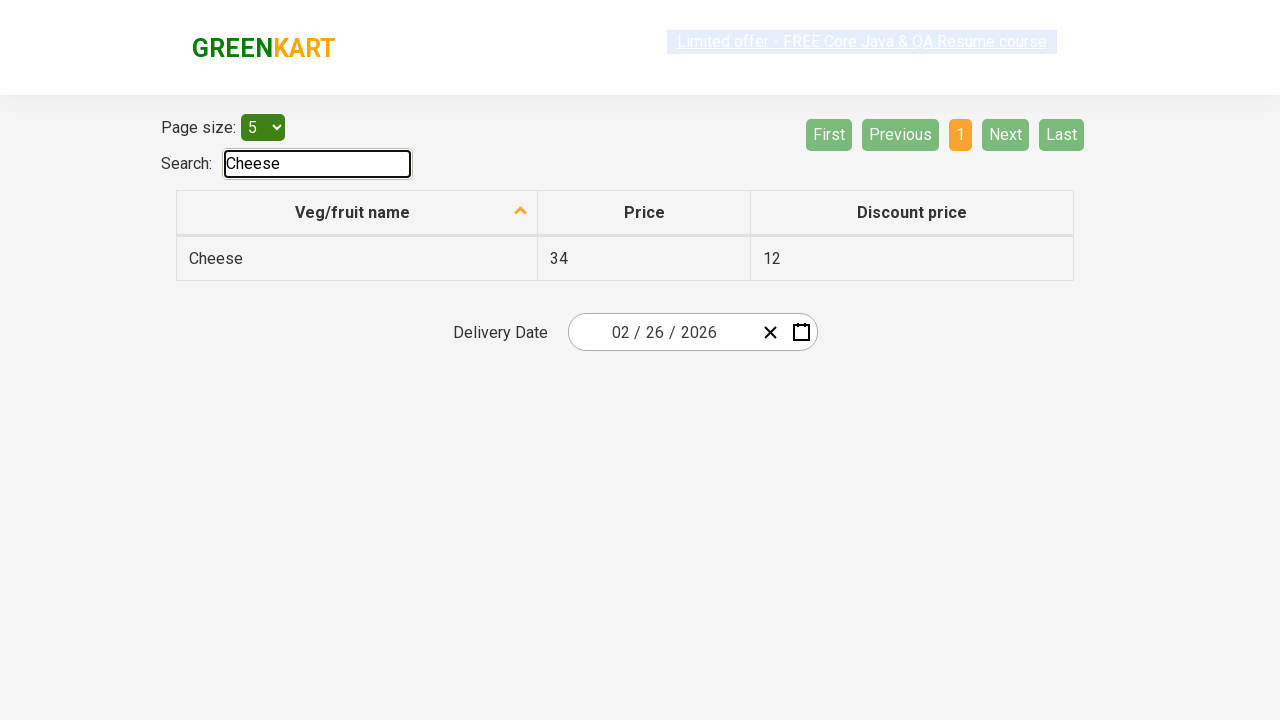